Navigates to GitHub homepage and retrieves the page title

Starting URL: http://www.github.com

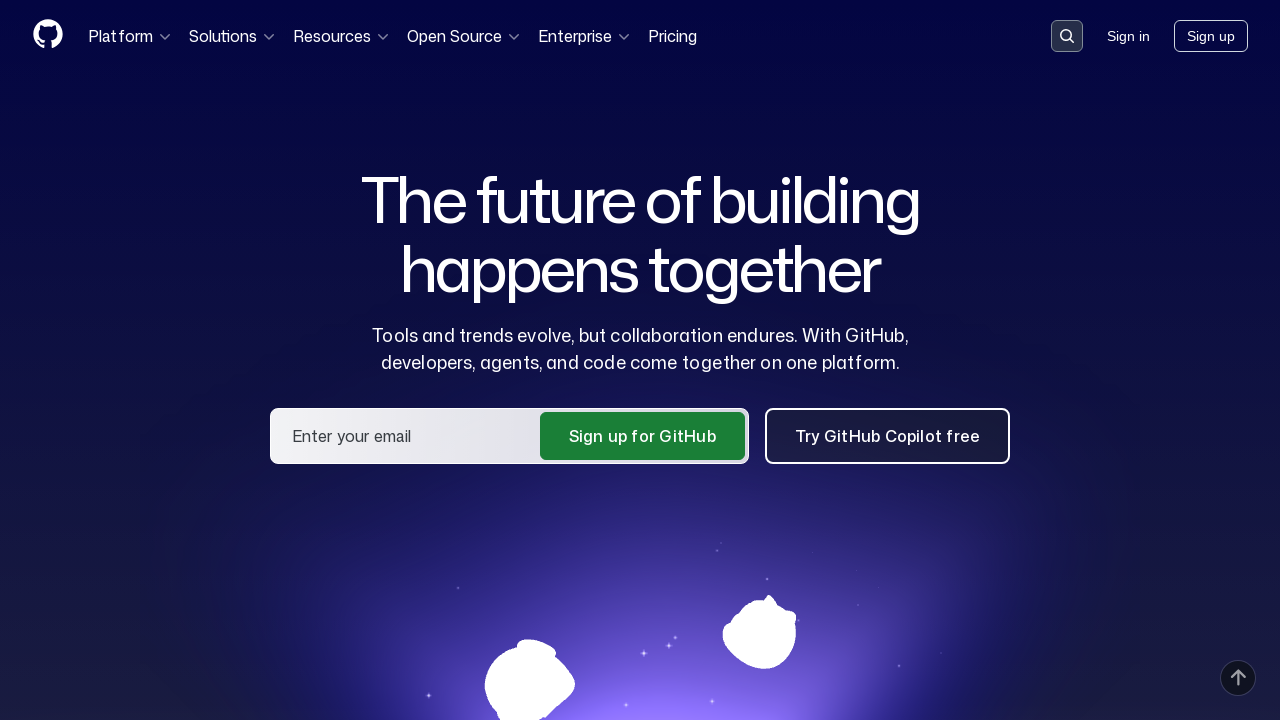

Navigated to GitHub homepage
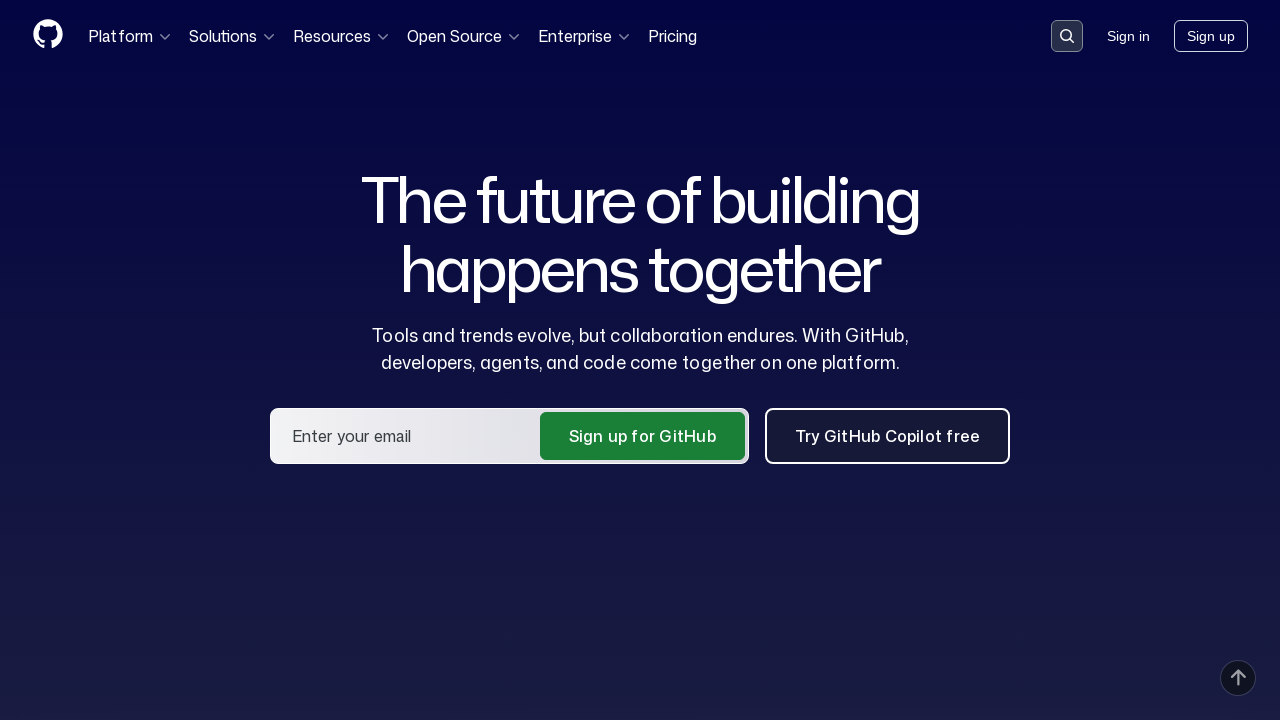

Retrieved page title: GitHub · Change is constant. GitHub keeps you ahead. · GitHub
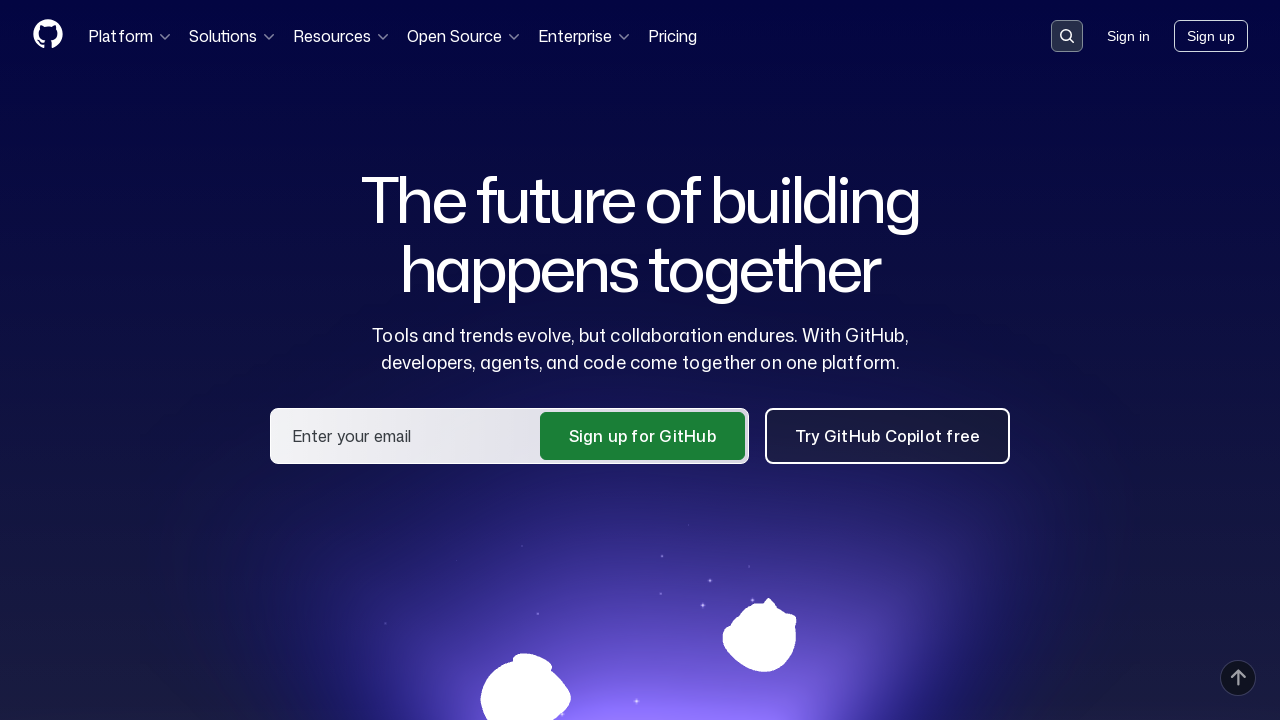

Printed page title to console
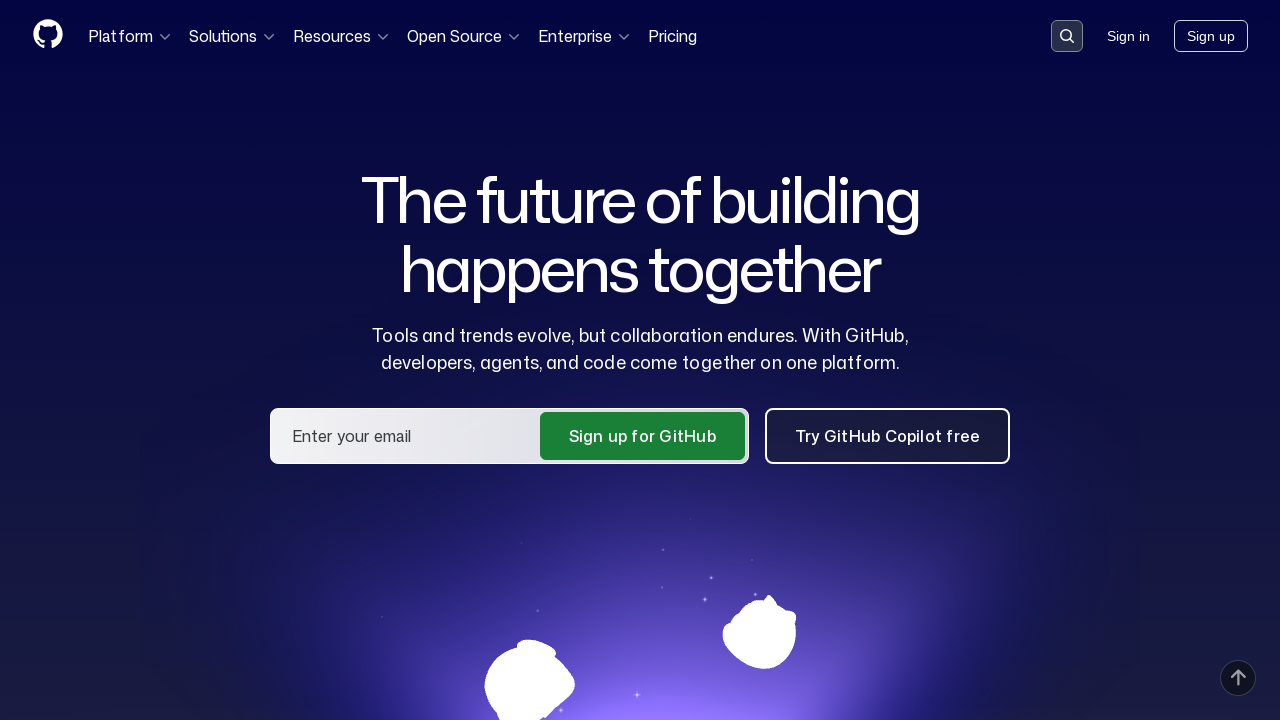

Printed separator line
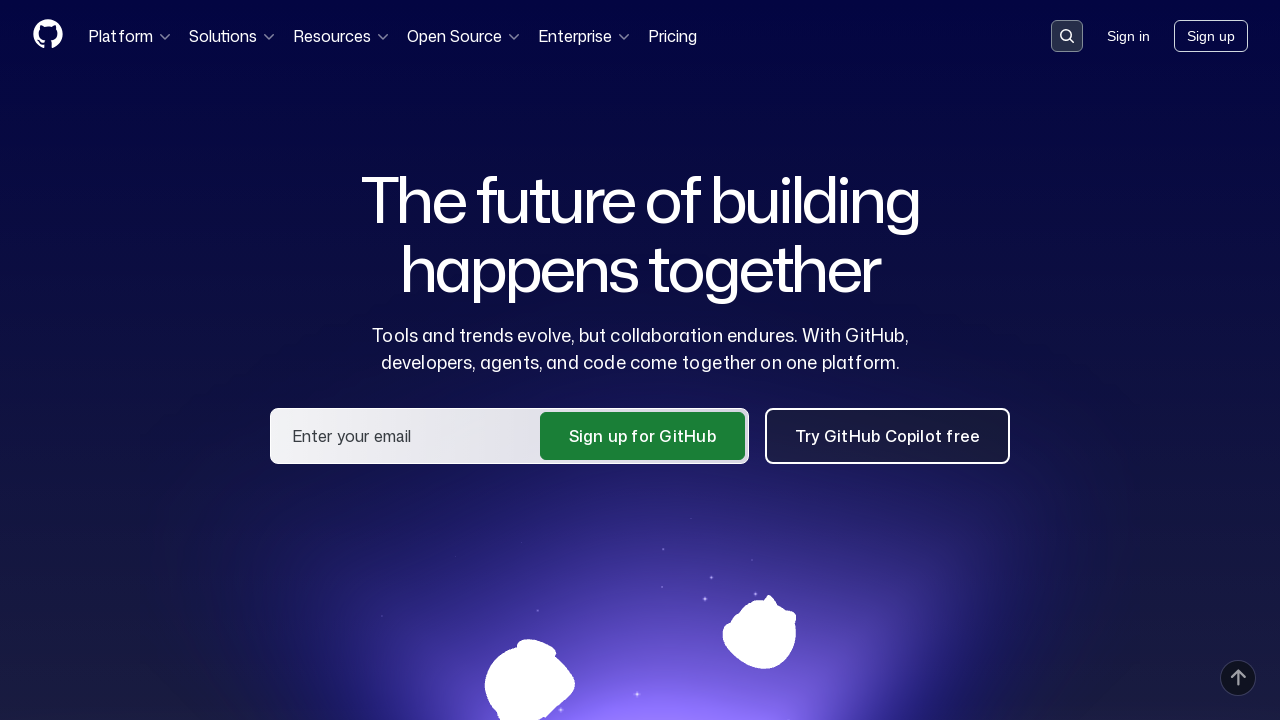

Test completed successfully
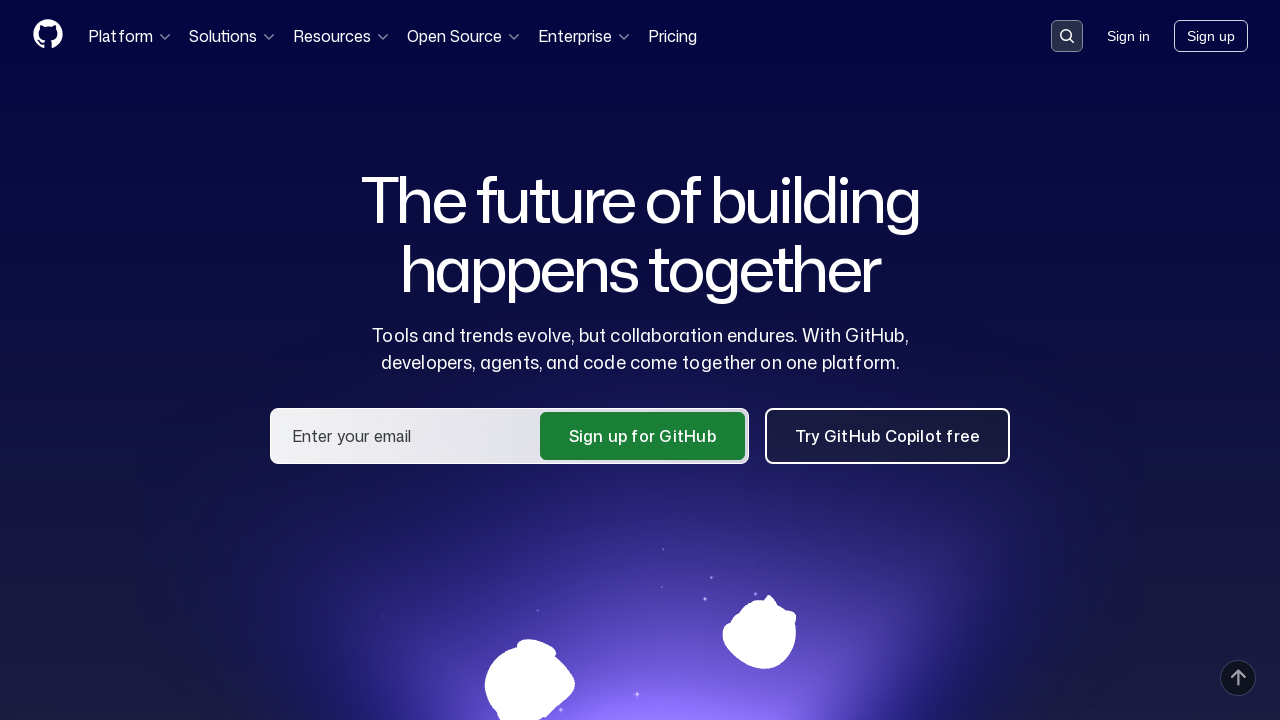

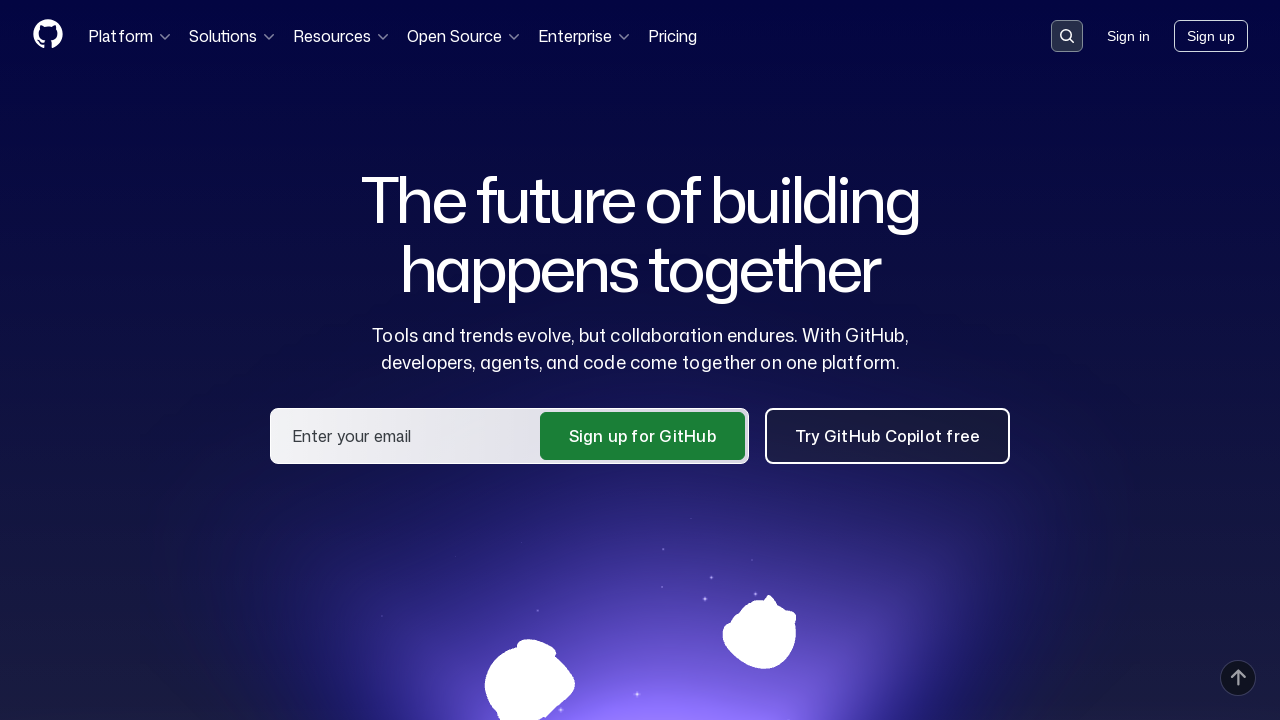